Tests calculator invalid input handling by entering "invalid" as the first number and verifying the result shows invalid input message

Starting URL: https://calculatorhtml.onrender.com/

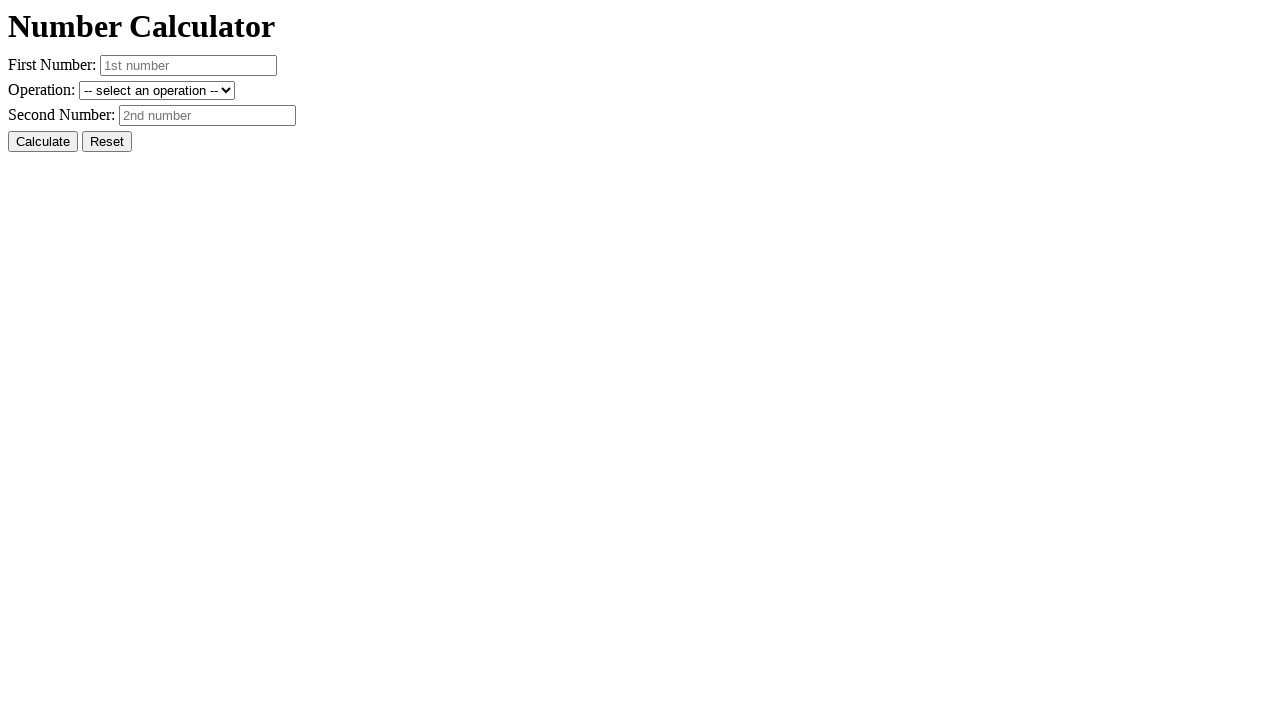

Clicked the Reset button to clear any previous values at (107, 142) on #resetButton
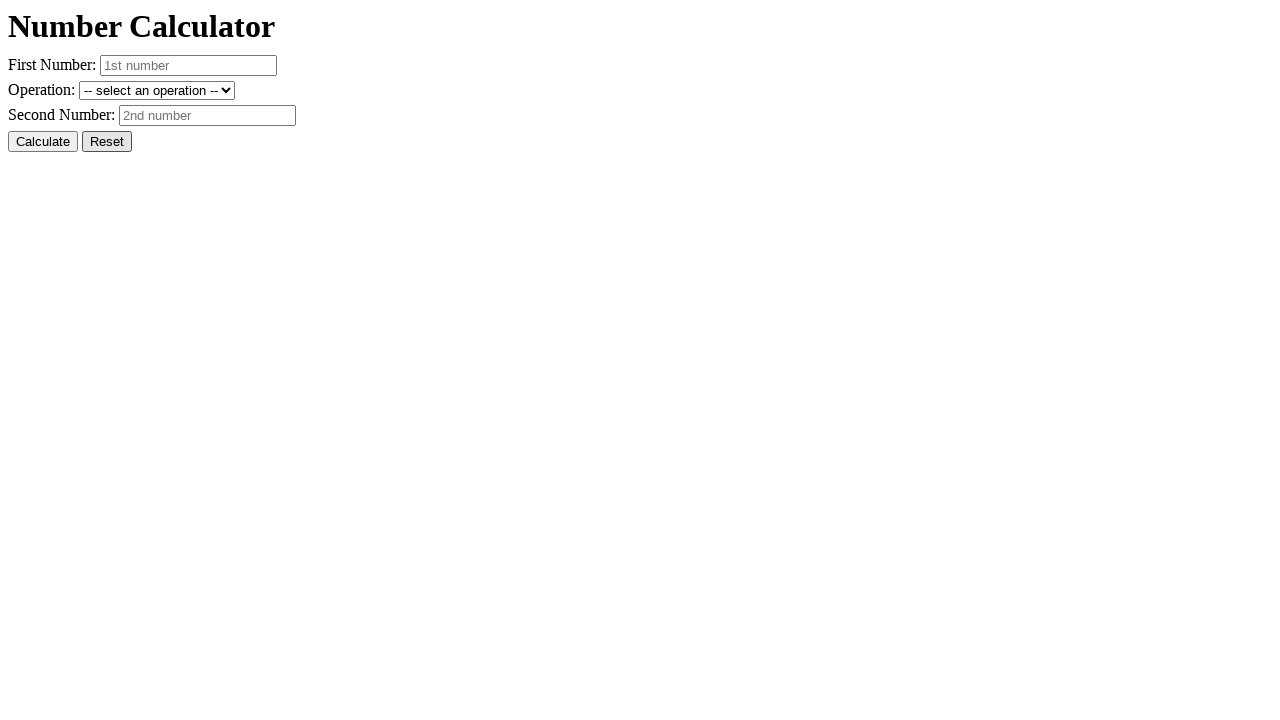

Entered 'invalid' as the first number on #number1
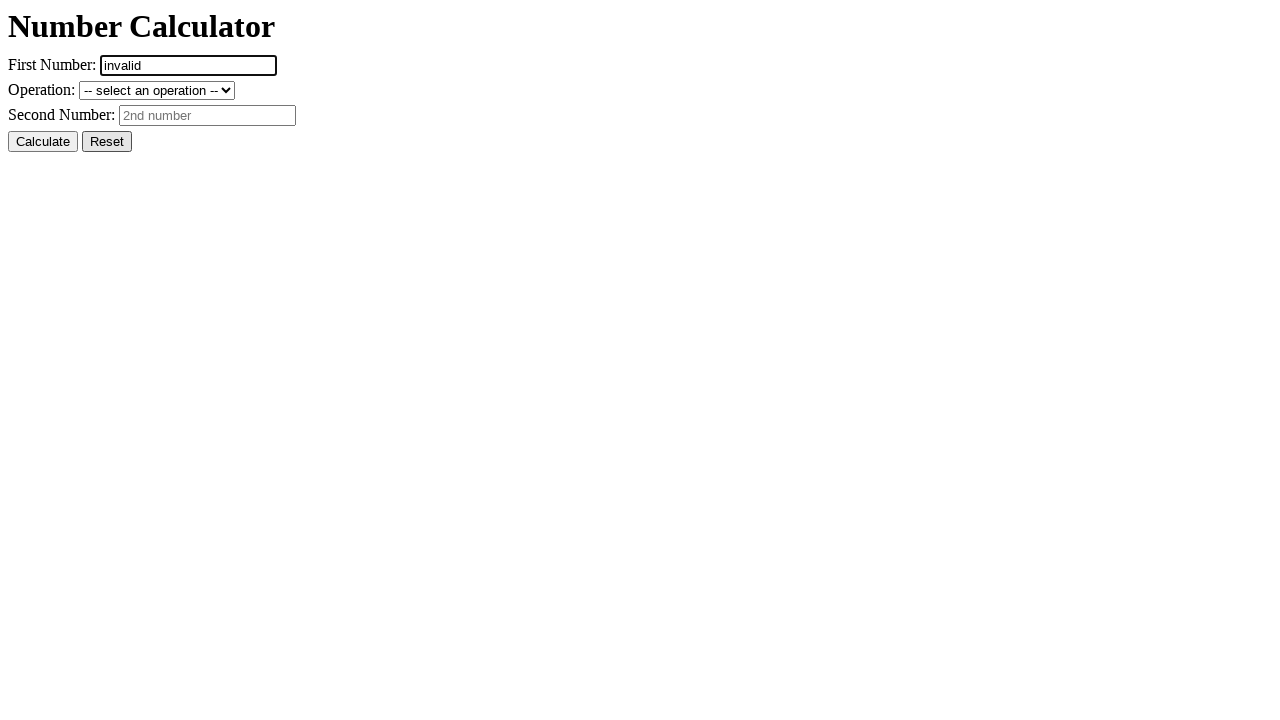

Entered '10' as the second number on #number2
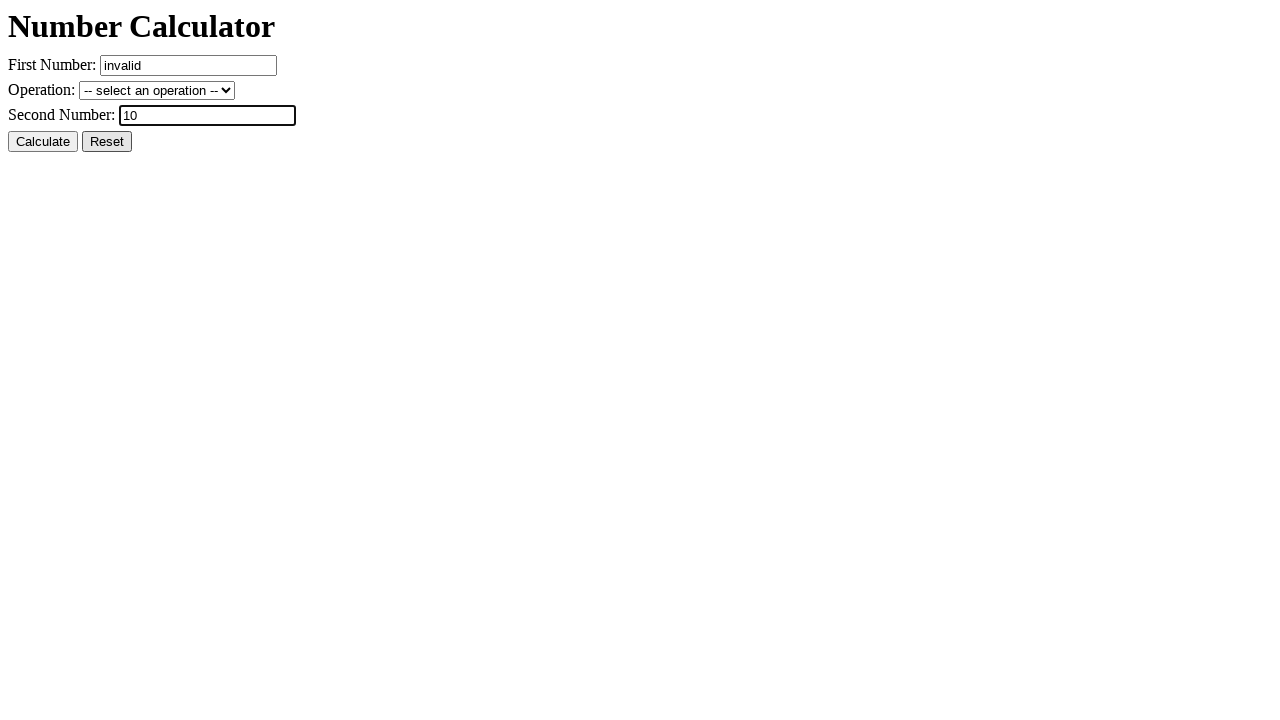

Selected the + (sum) operation from dropdown on #operation
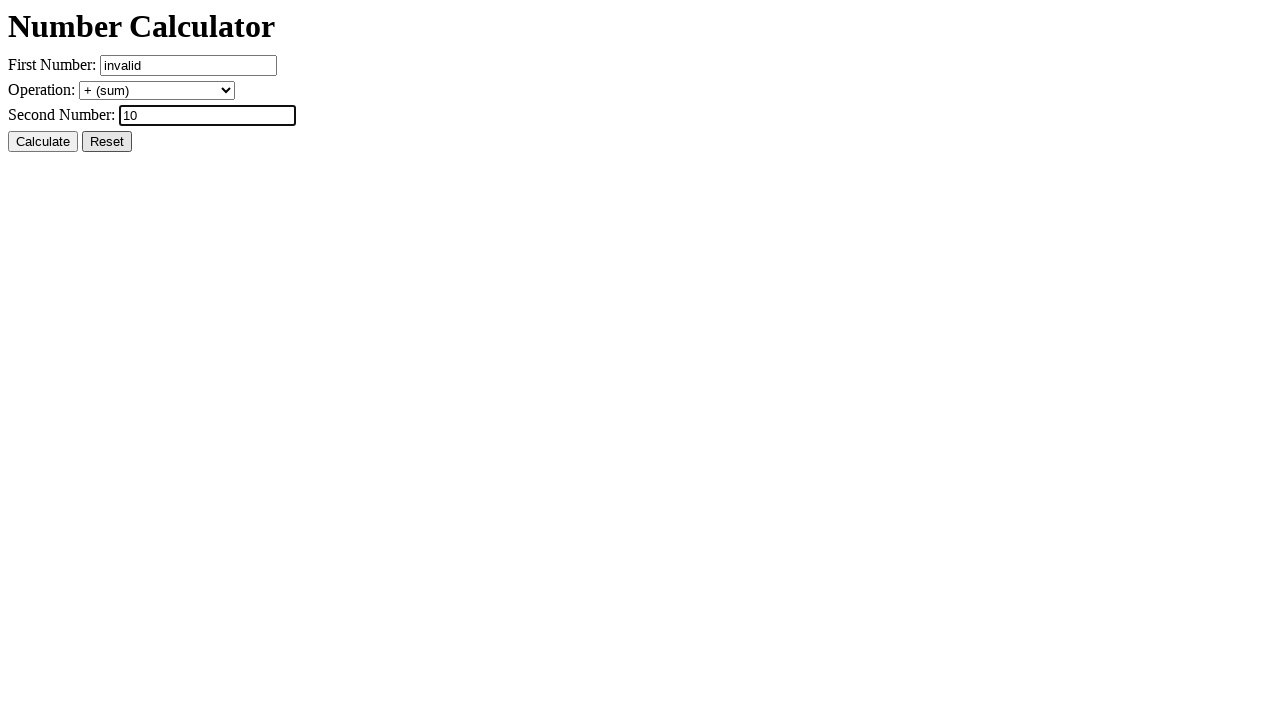

Clicked the Calculate button at (43, 142) on #calcButton
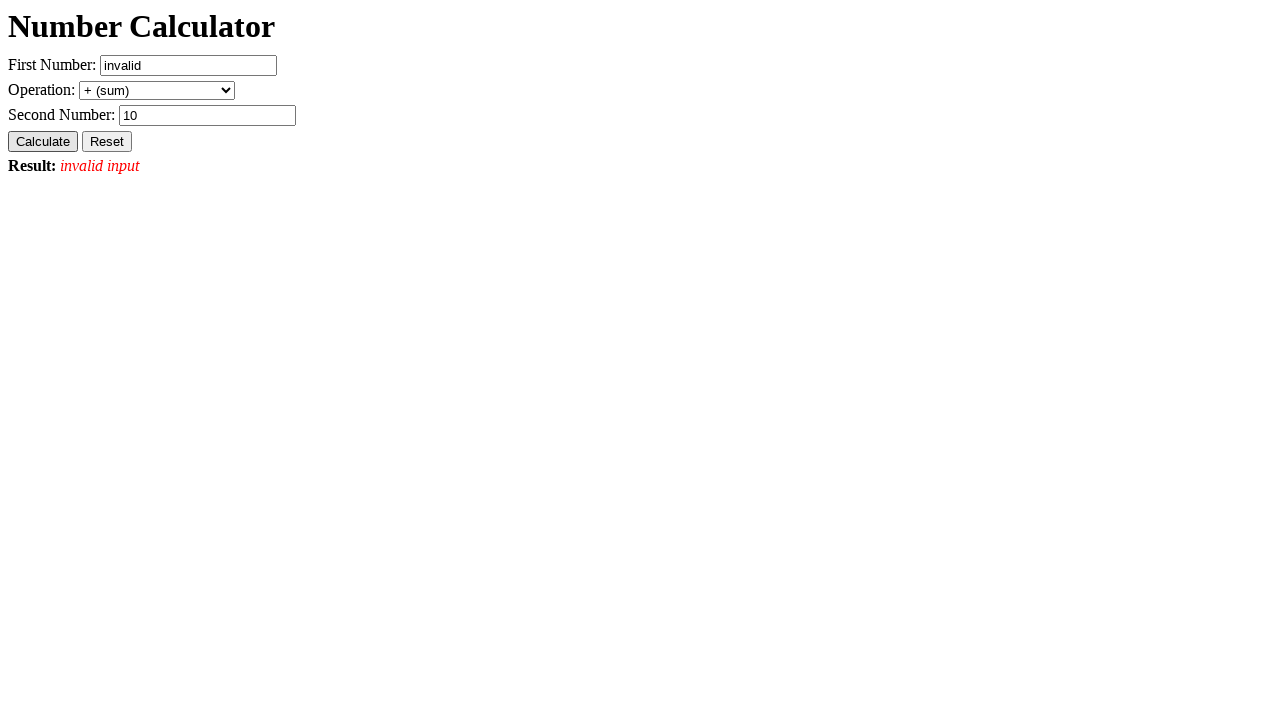

Verified the result shows invalid input message
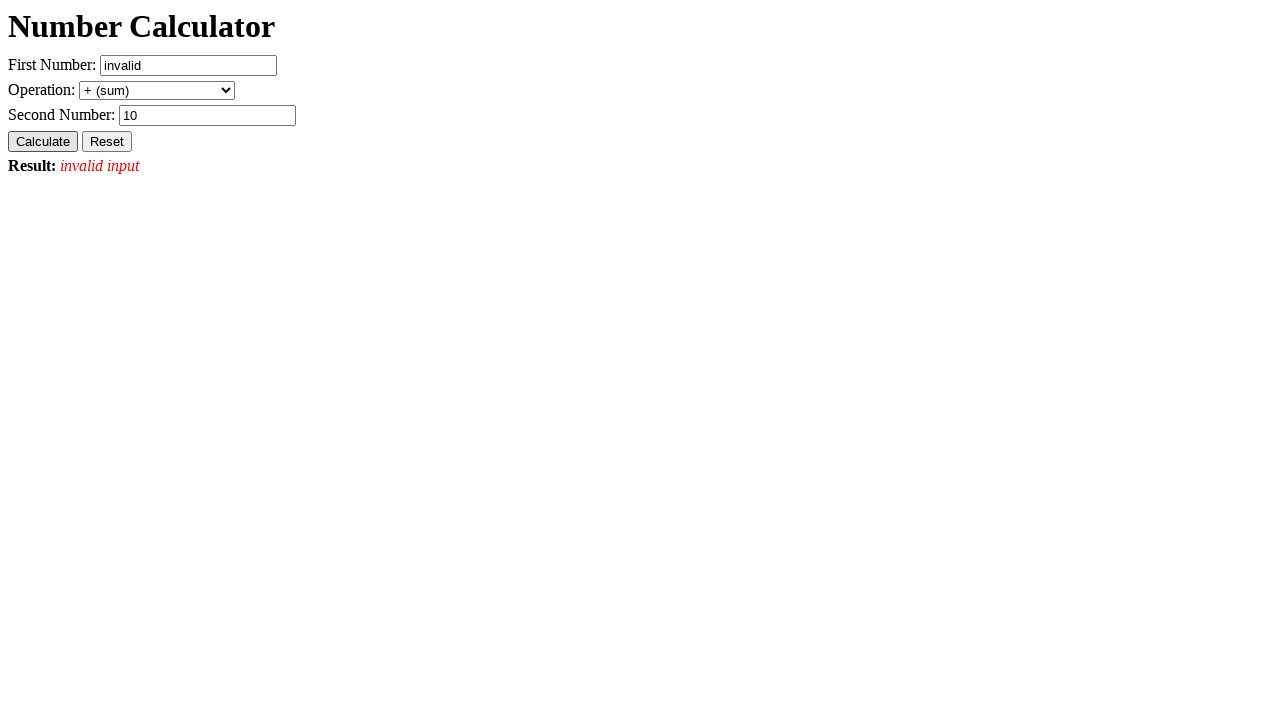

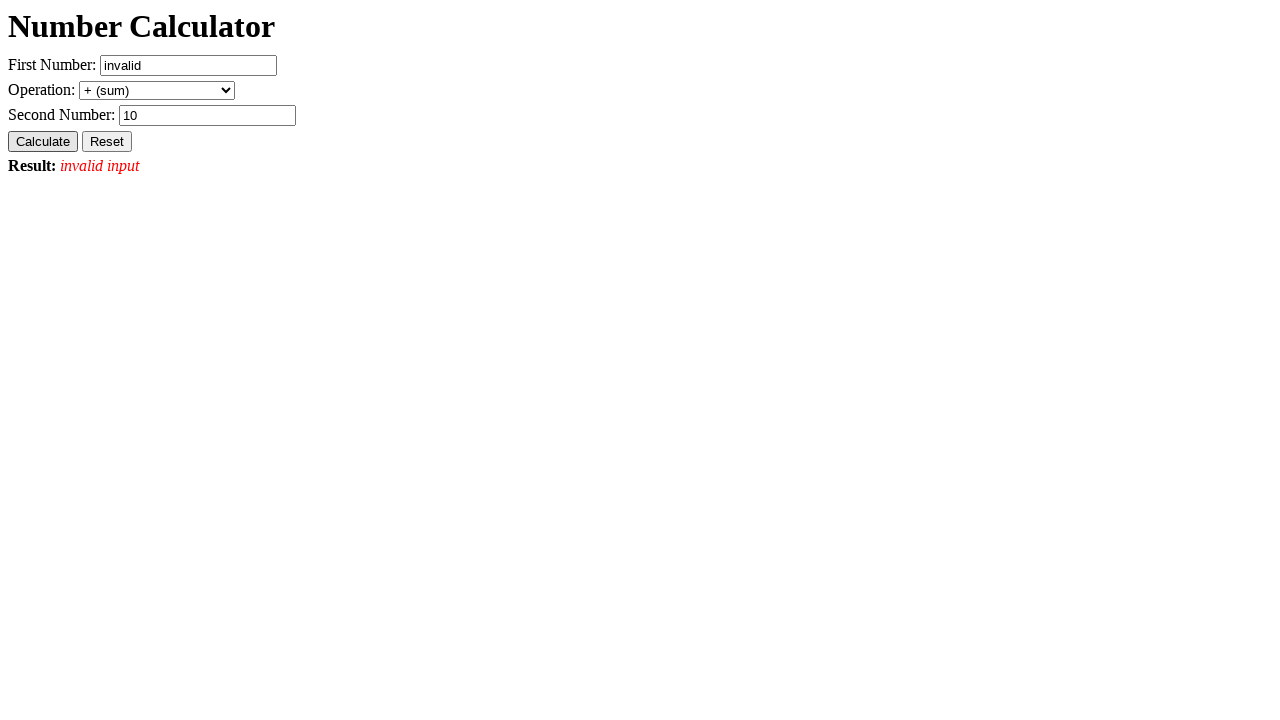